Tests Netflix's signup initiation flow by entering an email address in the homepage form and clicking the "Get Started" button

Starting URL: https://www.netflix.com/in/

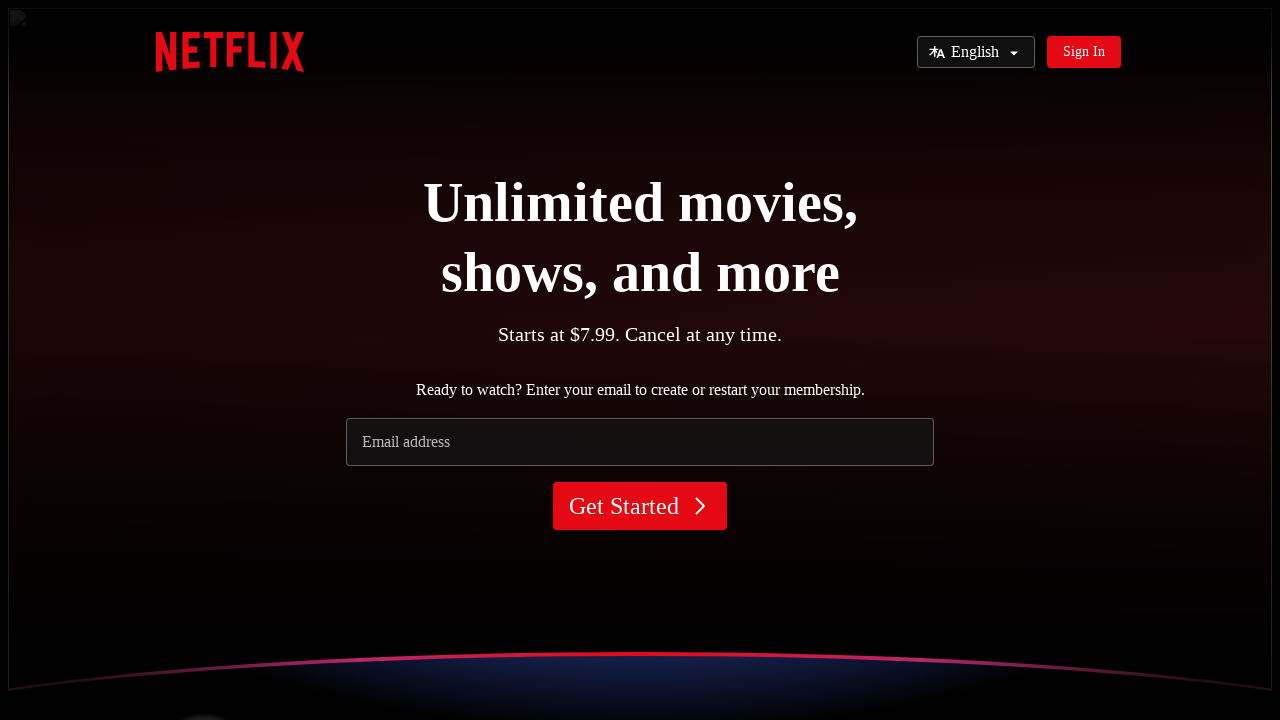

Filled email field with 'testuser2024@example.com' in the Netflix signup form on (//input[@name='email'])[2]
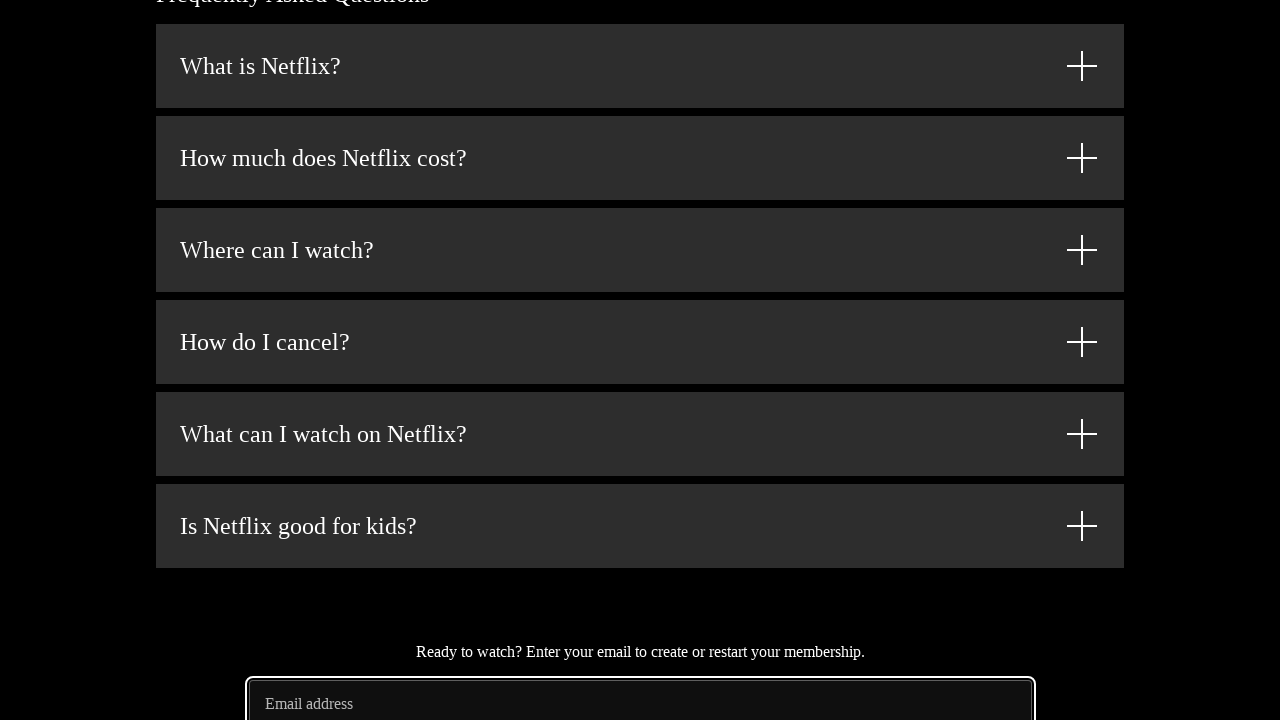

Clicked the 'Get Started' button to initiate signup at (640, 360) on (//button[text()='Get Started'])[2]
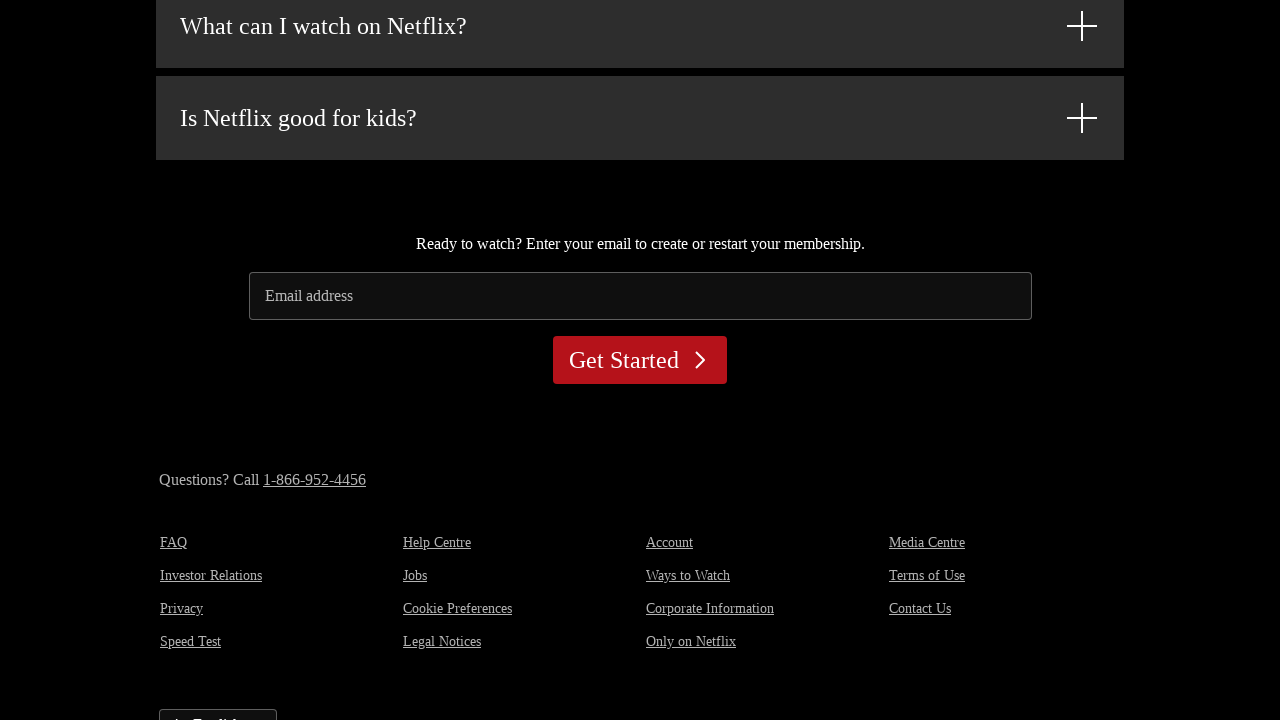

Waited for page to reach networkidle state after clicking Get Started
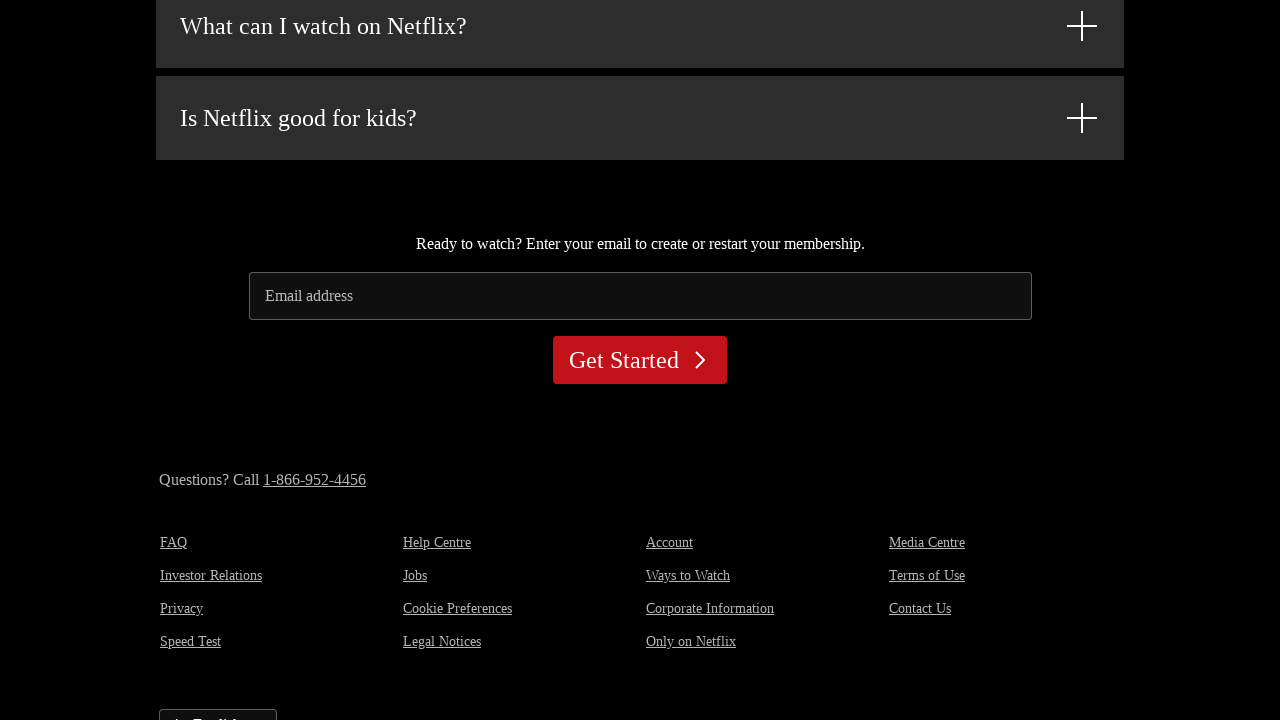

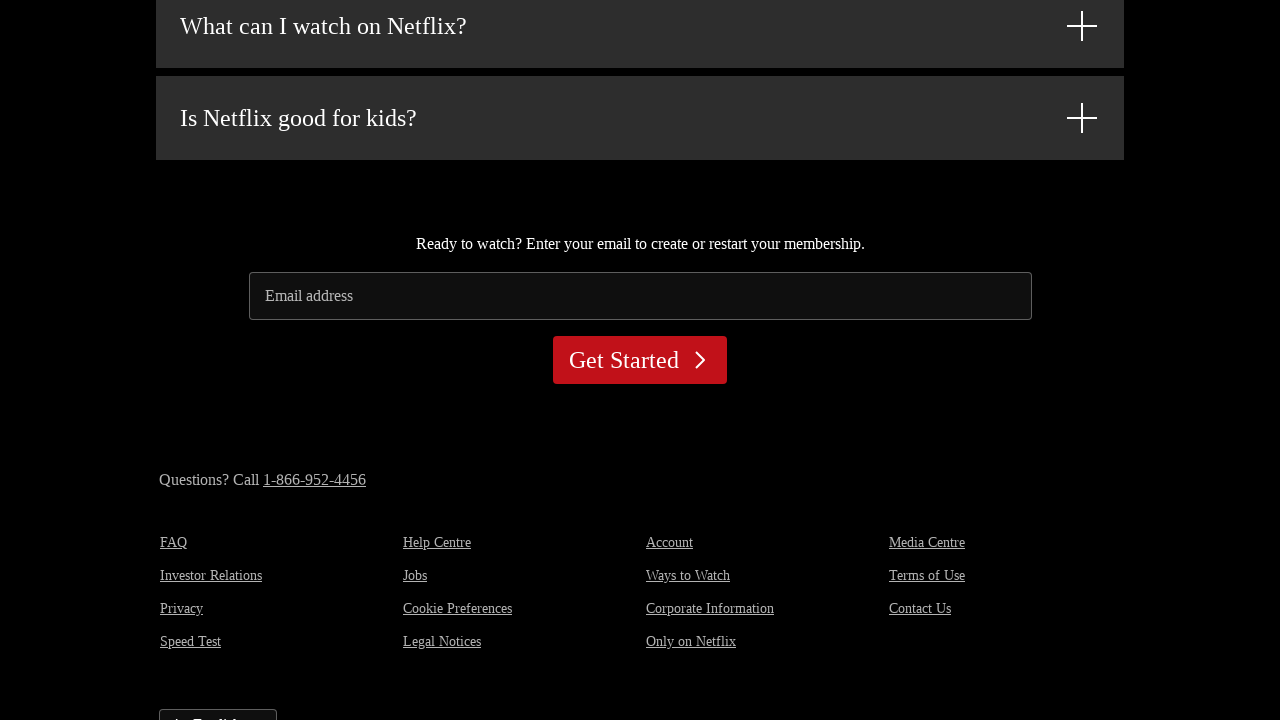